Navigates to the login page and verifies the h2 heading text is "Login Page"

Starting URL: https://the-internet.herokuapp.com/

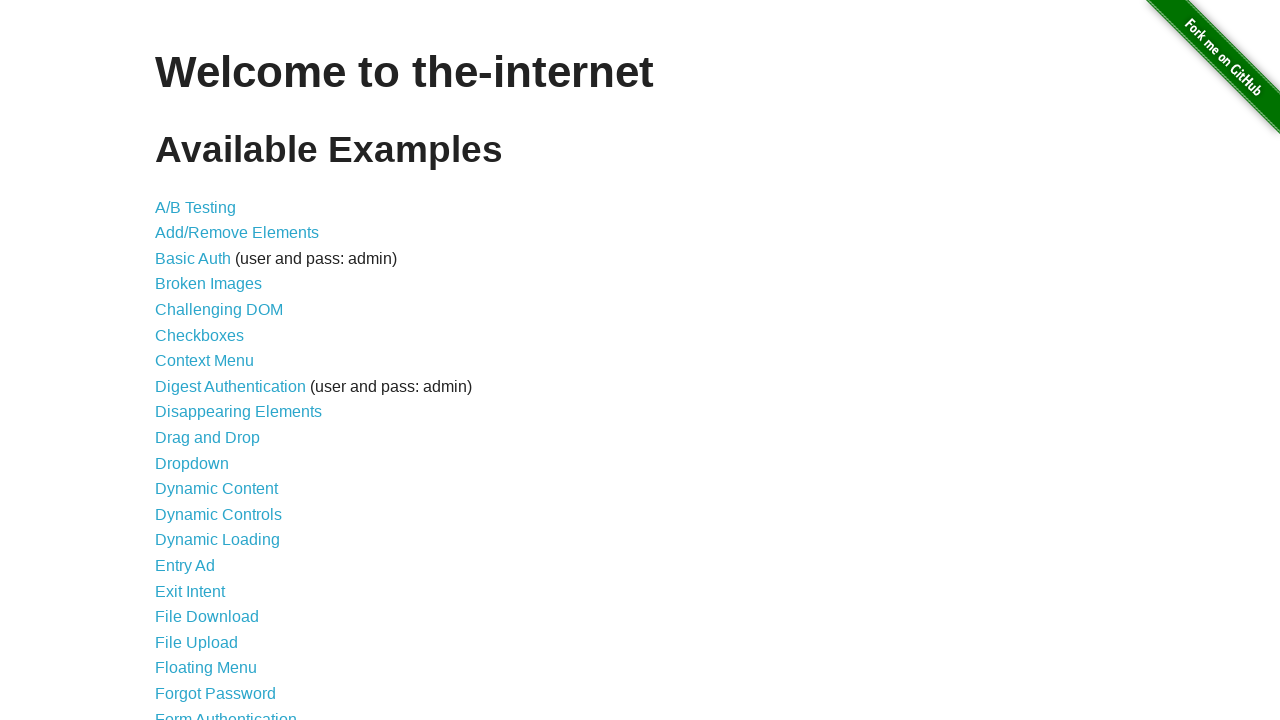

Clicked on login link at (226, 712) on a[href='/login']
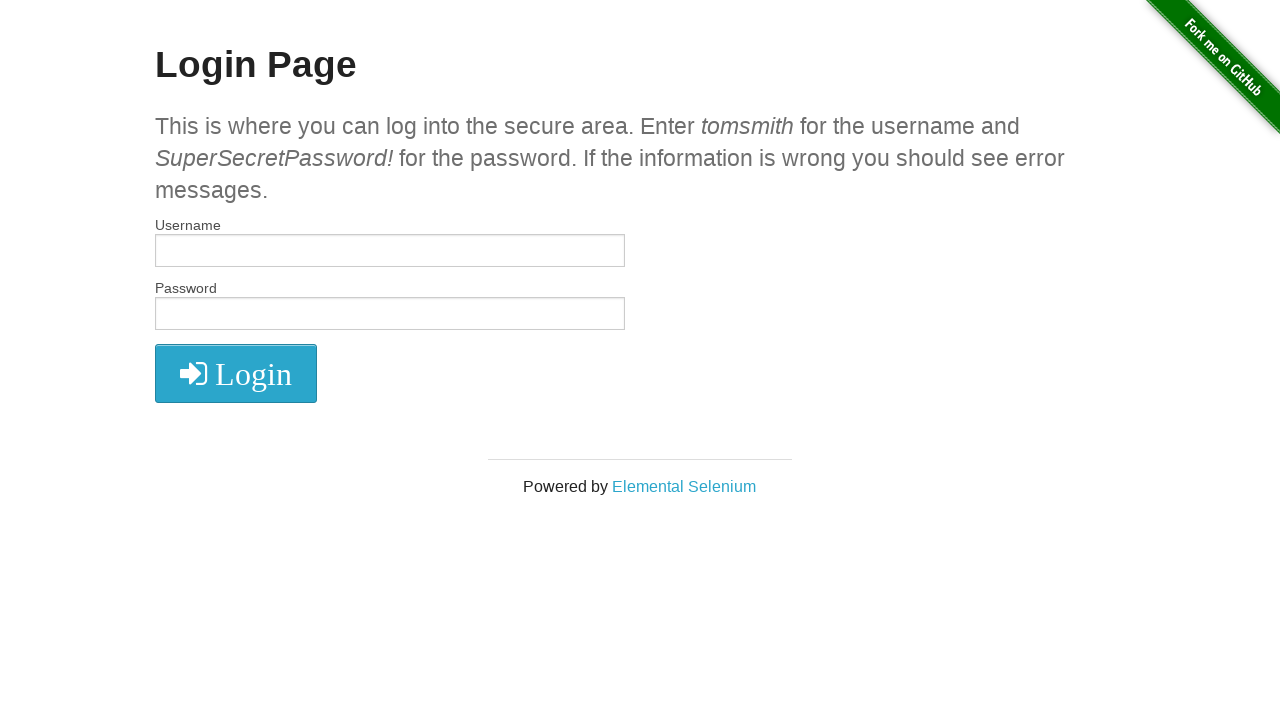

Waited for h2 element to be visible
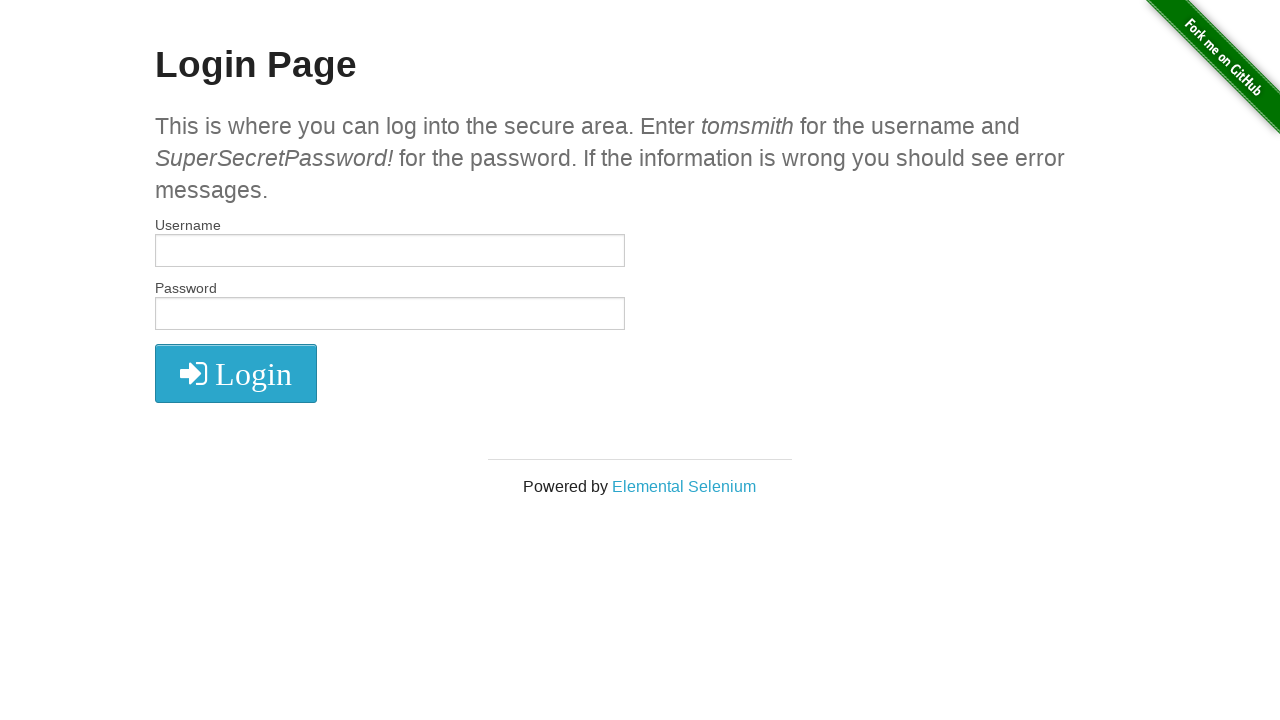

Verified h2 heading text is 'Login Page'
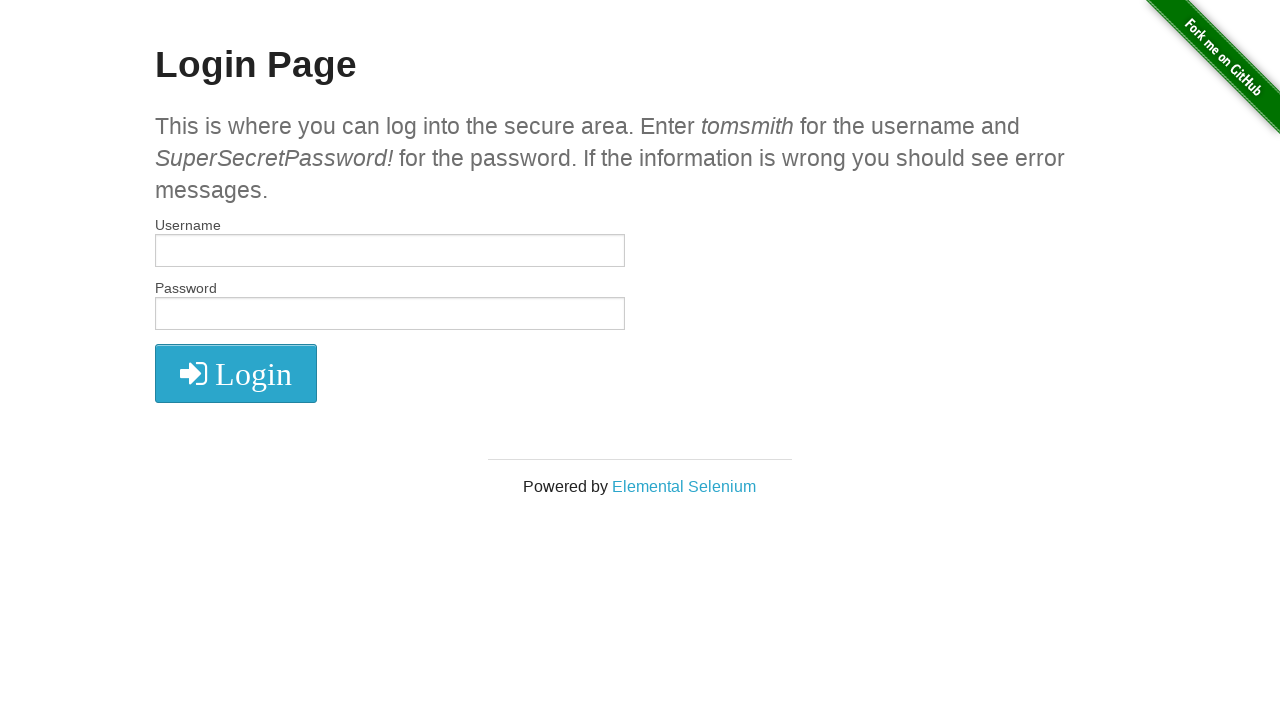

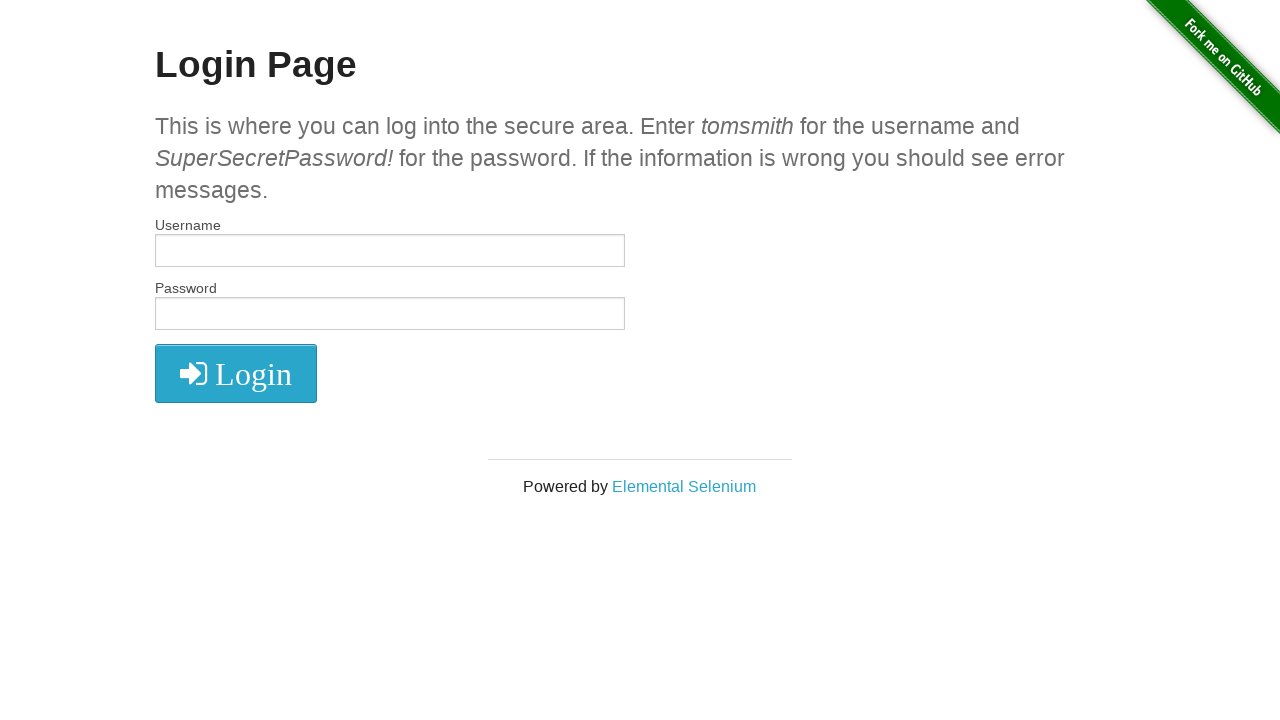